Tests browser navigation commands by hovering over menu items, clicking links, and using browser back/forward/refresh functionality

Starting URL: https://demo.automationtesting.in/Frames.html

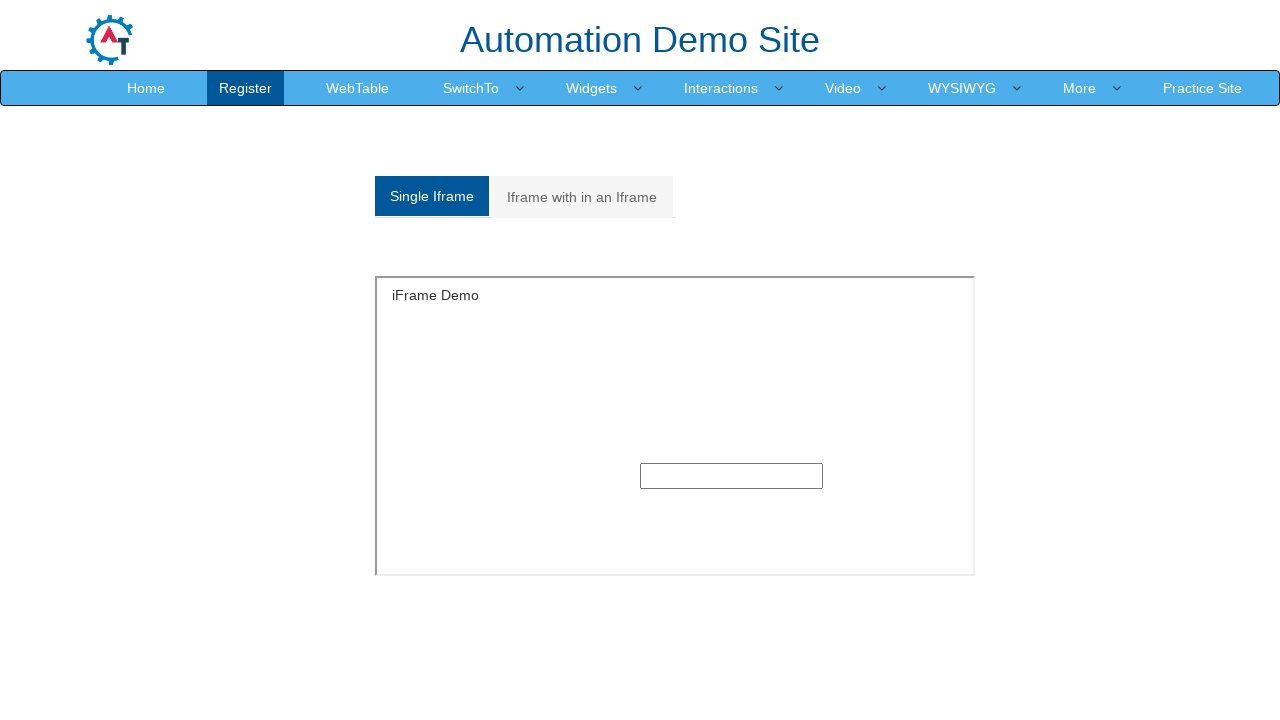

Hovered over SwitchTo menu item at (471, 88) on xpath=//a[normalize-space()='SwitchTo']
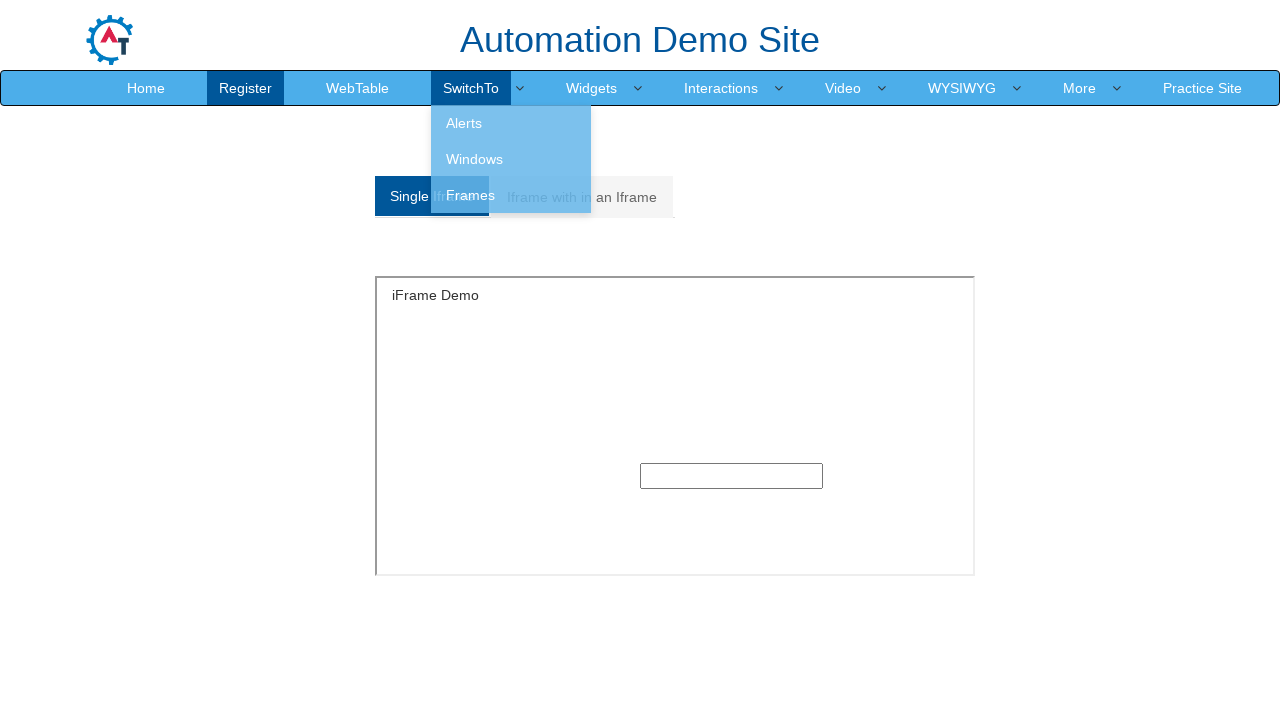

Clicked on Windows link at (511, 159) on xpath=//a[normalize-space()='Windows']
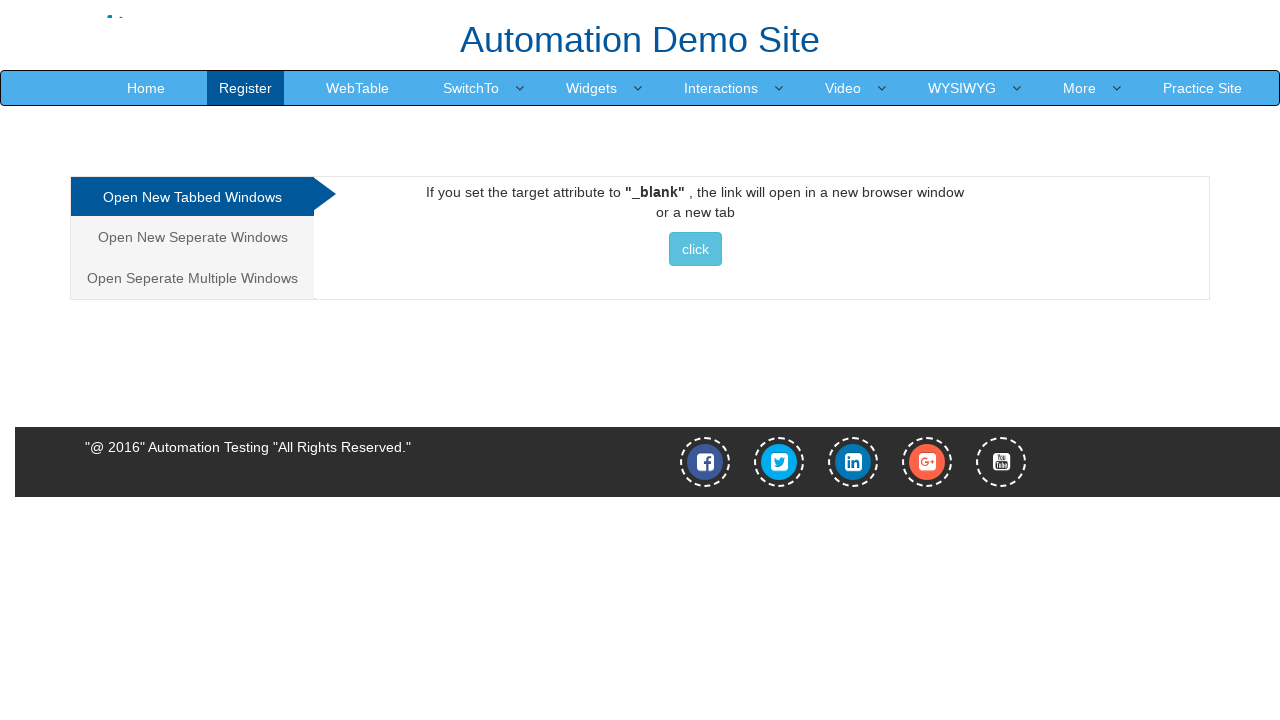

Navigated back to previous page using browser back button
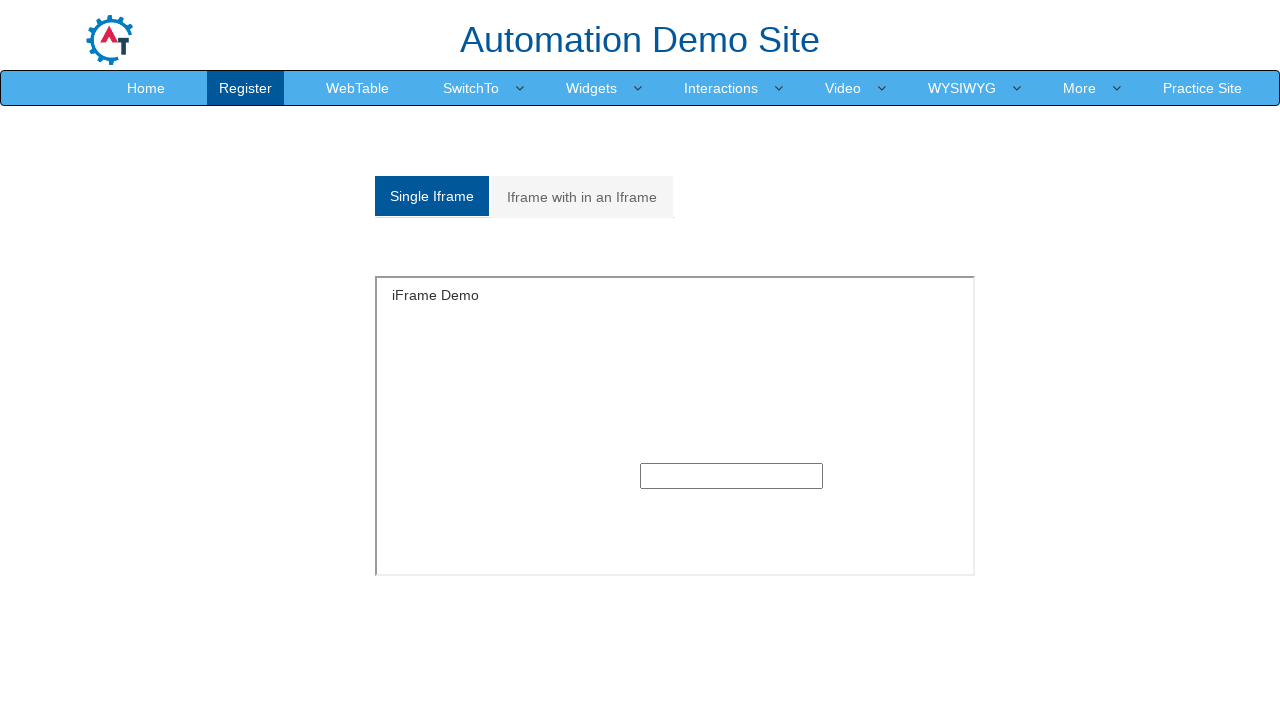

Navigated forward using browser forward button
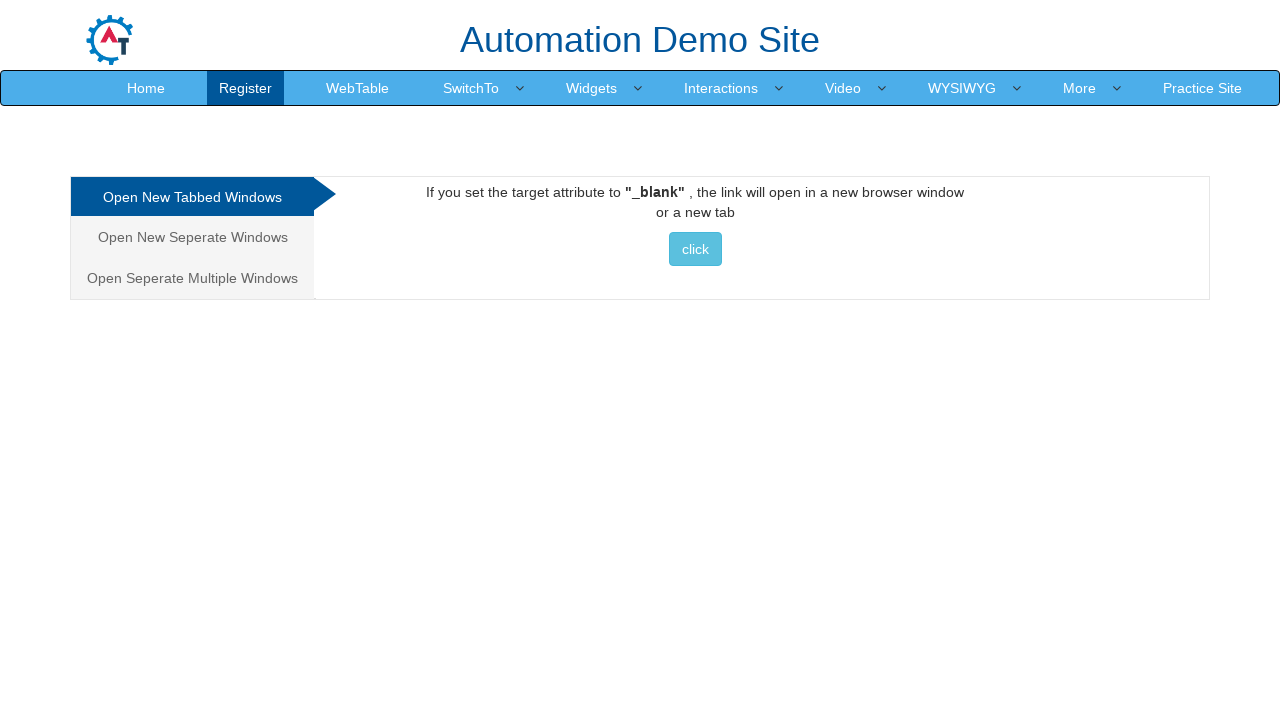

Refreshed the page
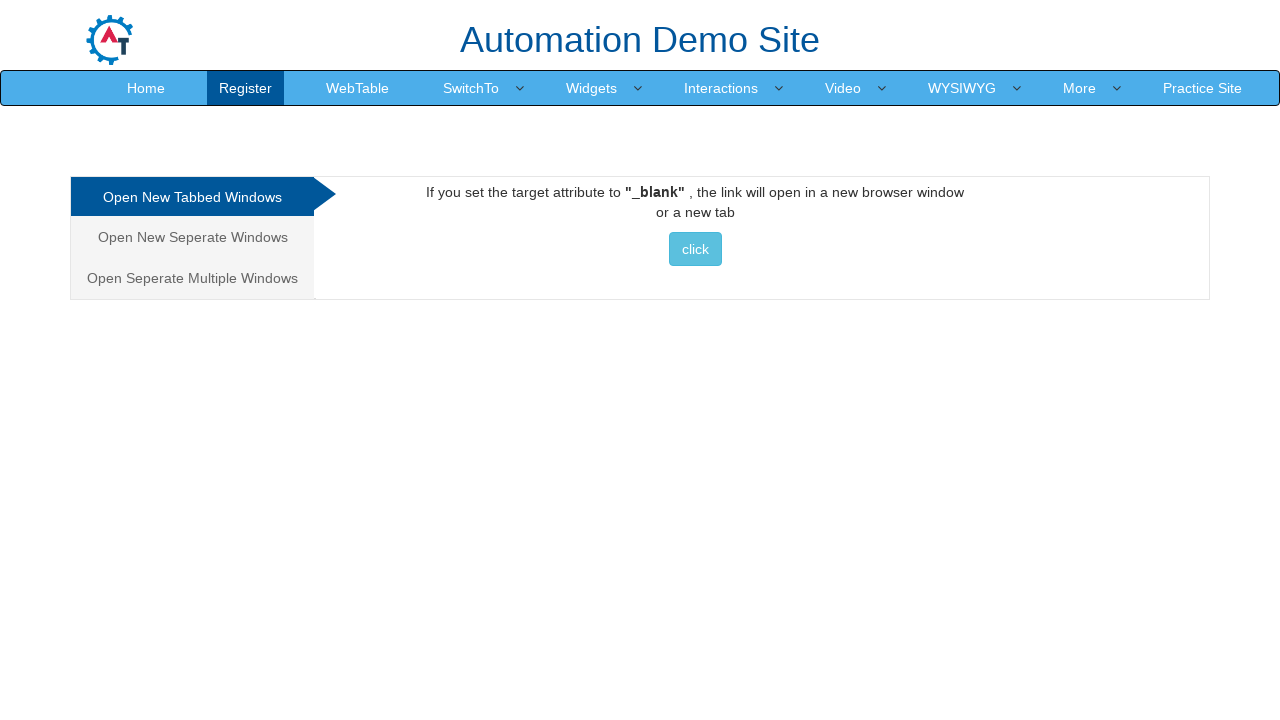

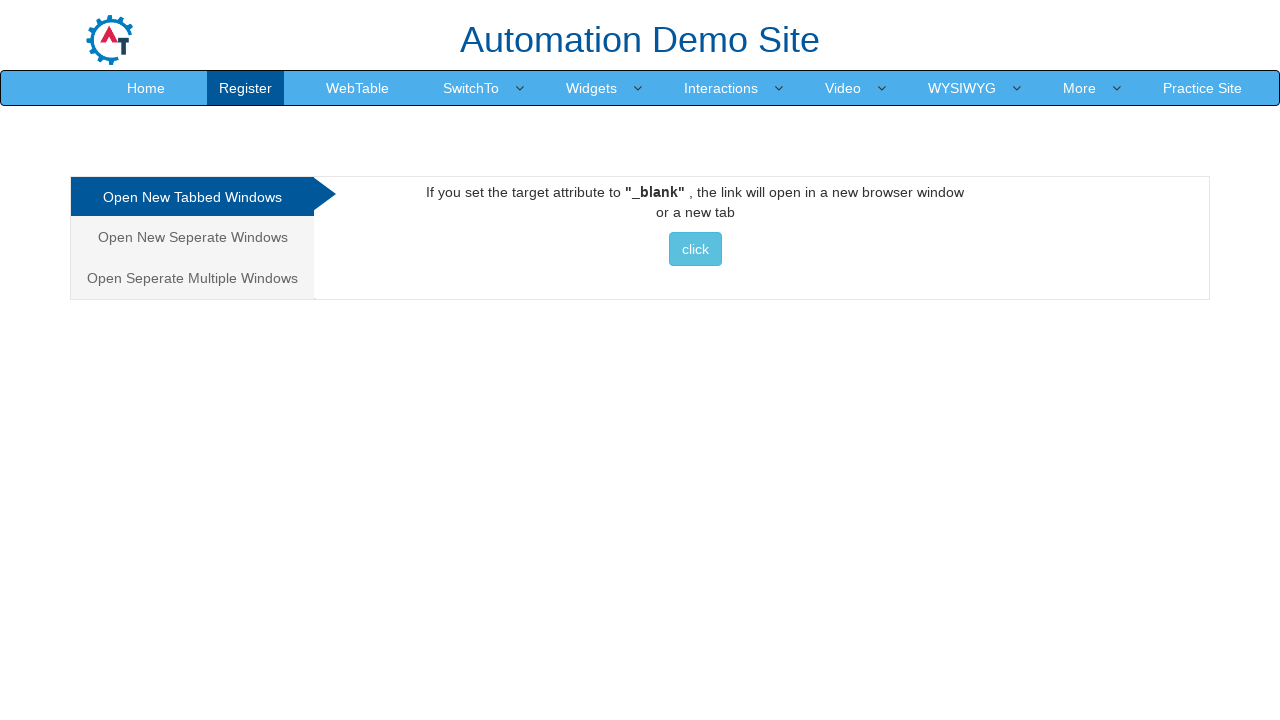